Tests browser window switching functionality by clicking a button that opens a new window and iterating through all open windows

Starting URL: http://demo.automationtesting.in/Windows.html

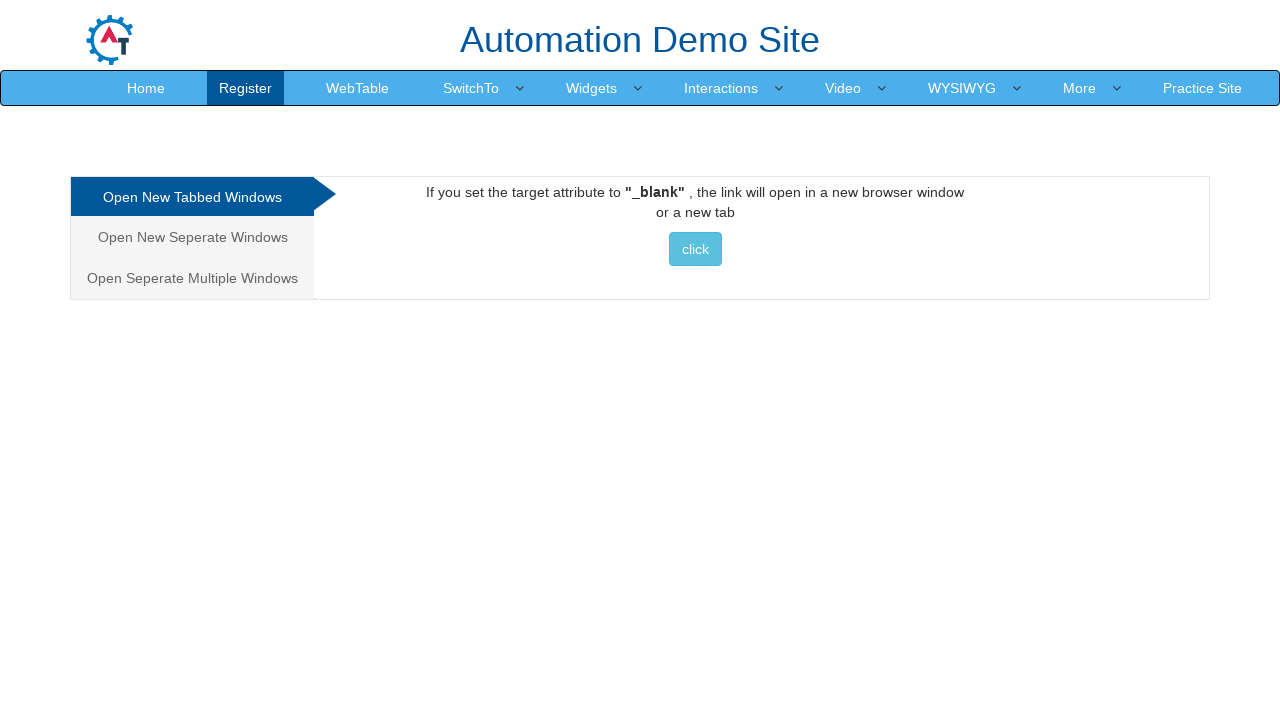

Clicked button to open new window at (695, 249) on xpath=//a[@href='http://www.selenium.dev']//button[@class='btn btn-info'][normal
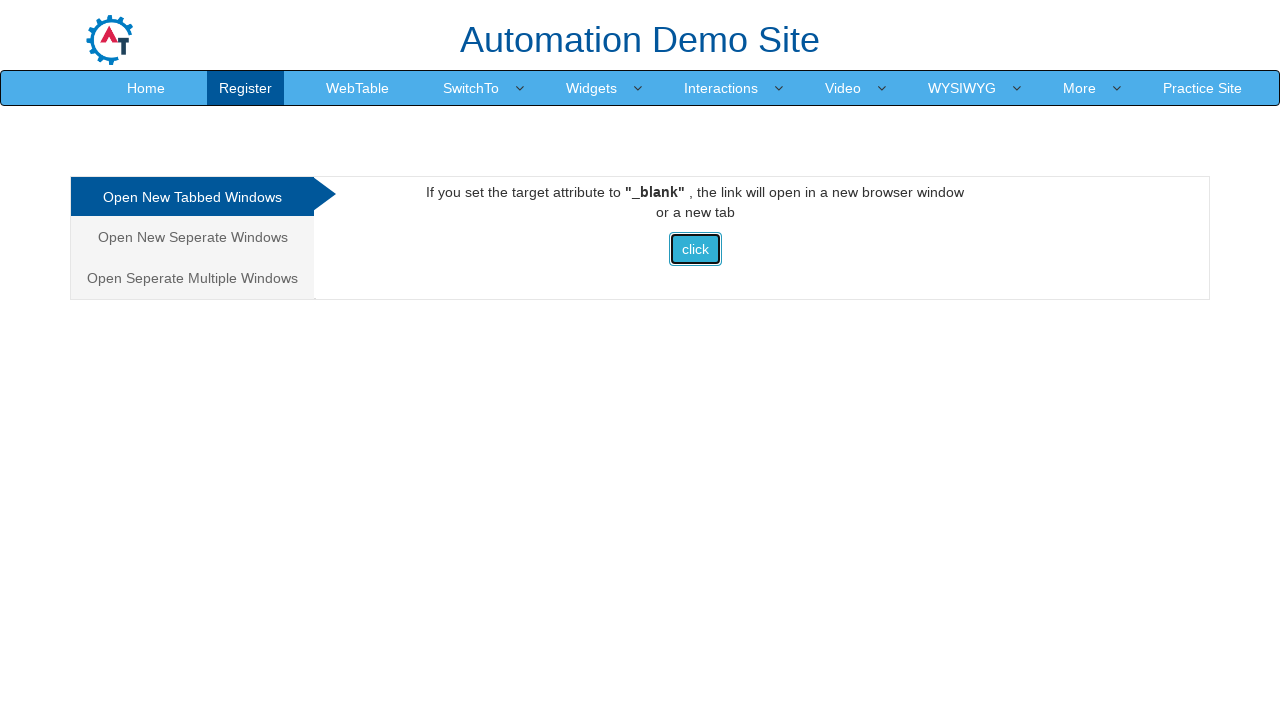

Waited for new window to open
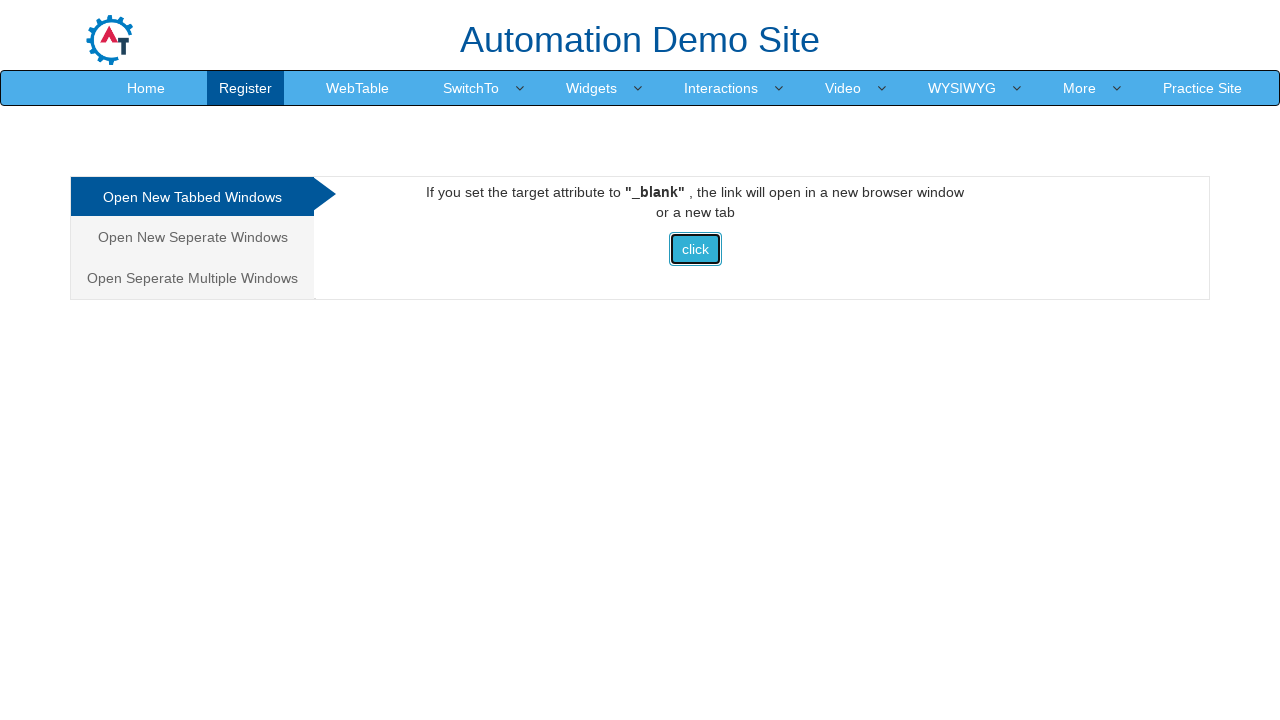

Retrieved all open pages in context
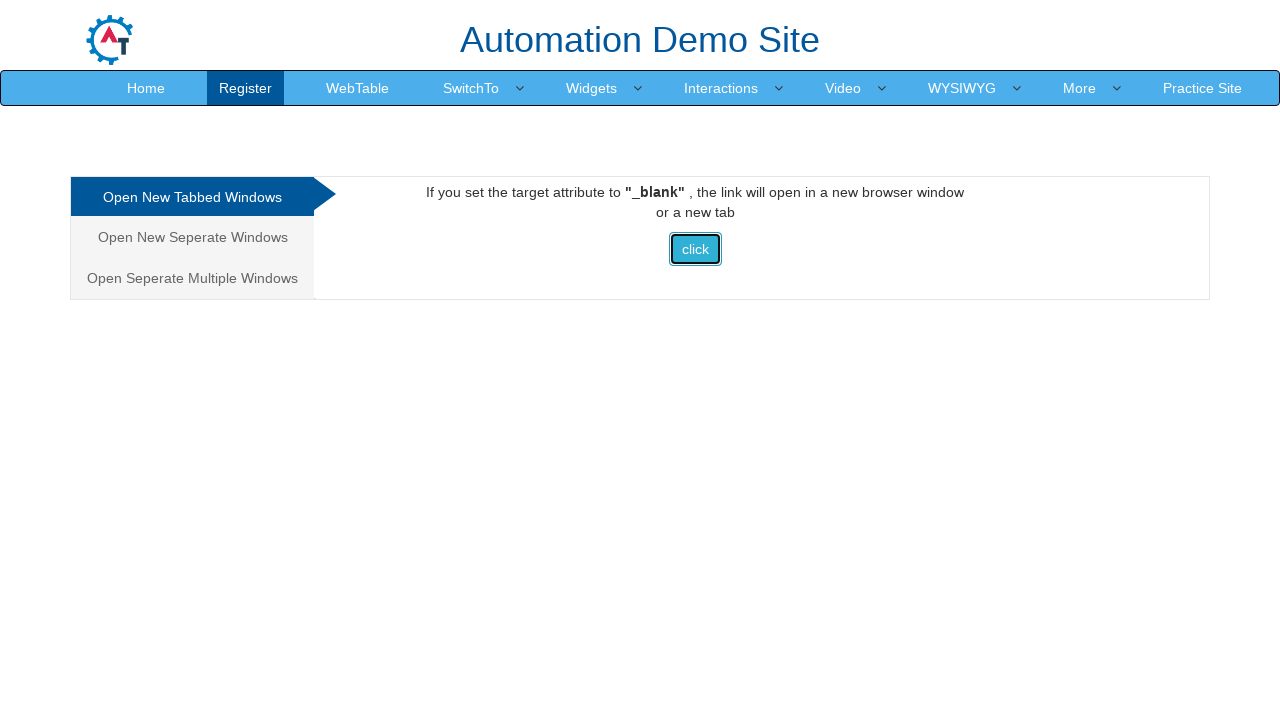

Retrieved title of page: Frames & windows
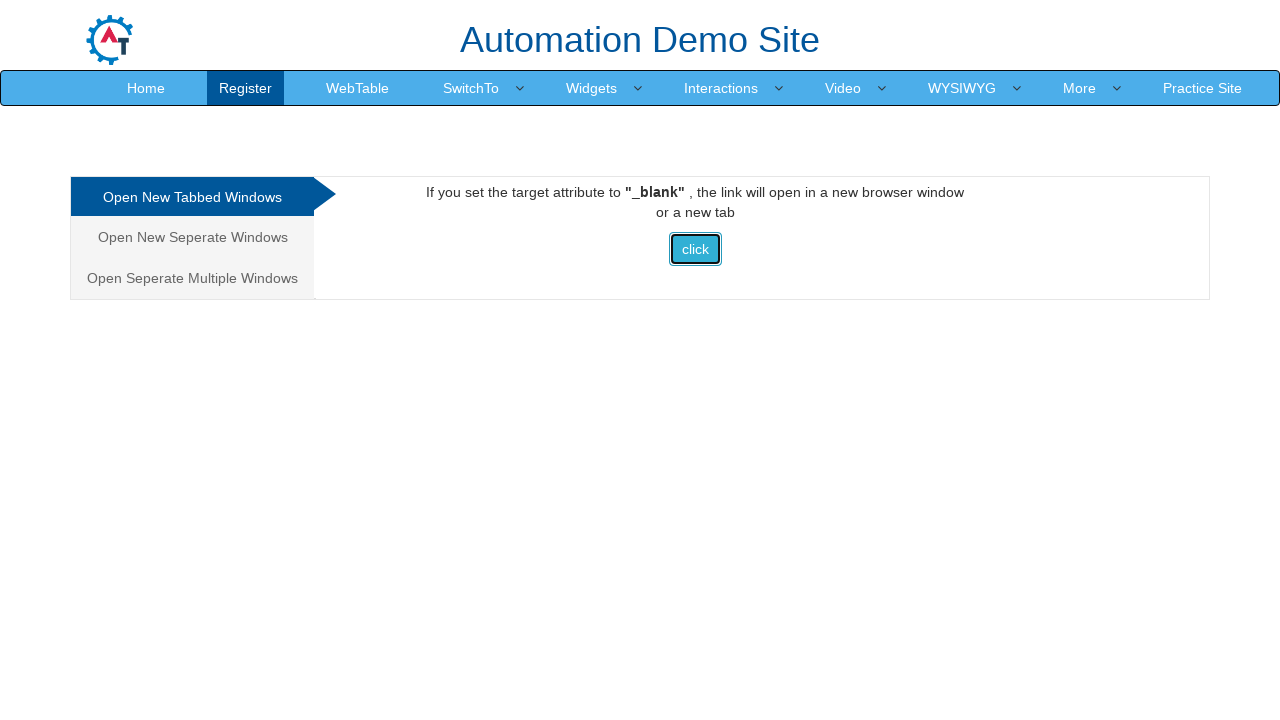

Retrieved title of page: Selenium
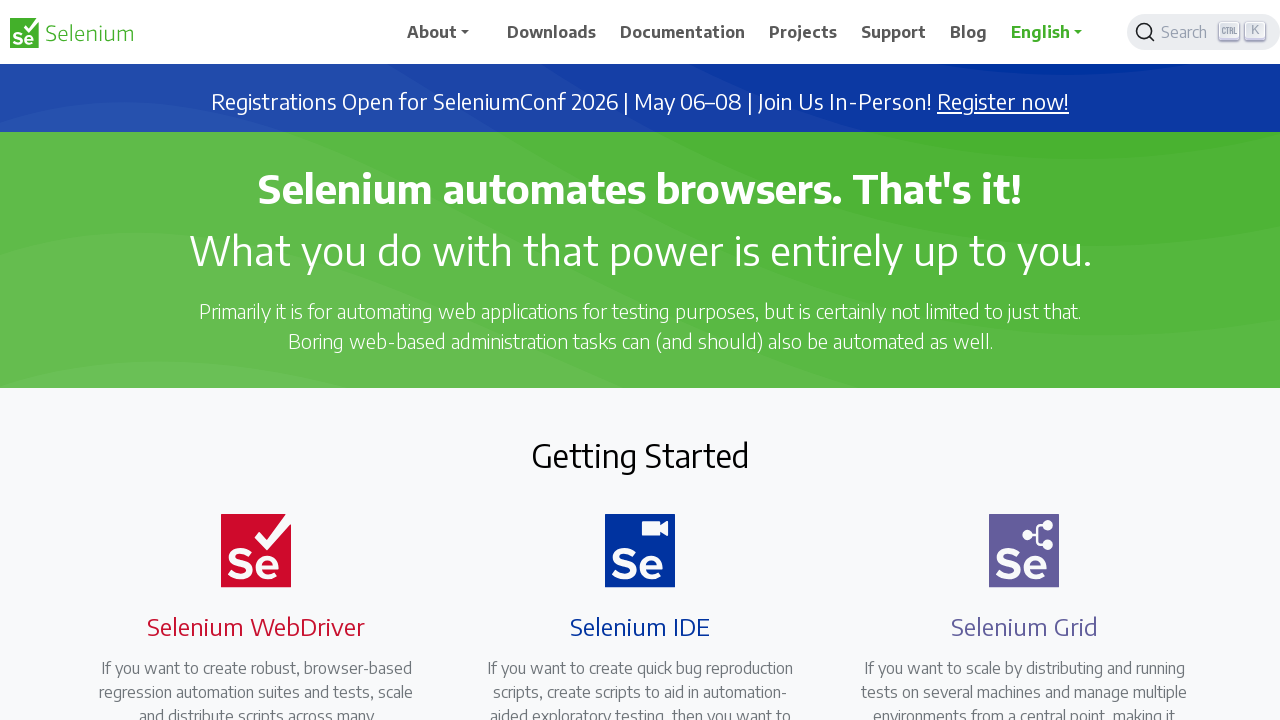

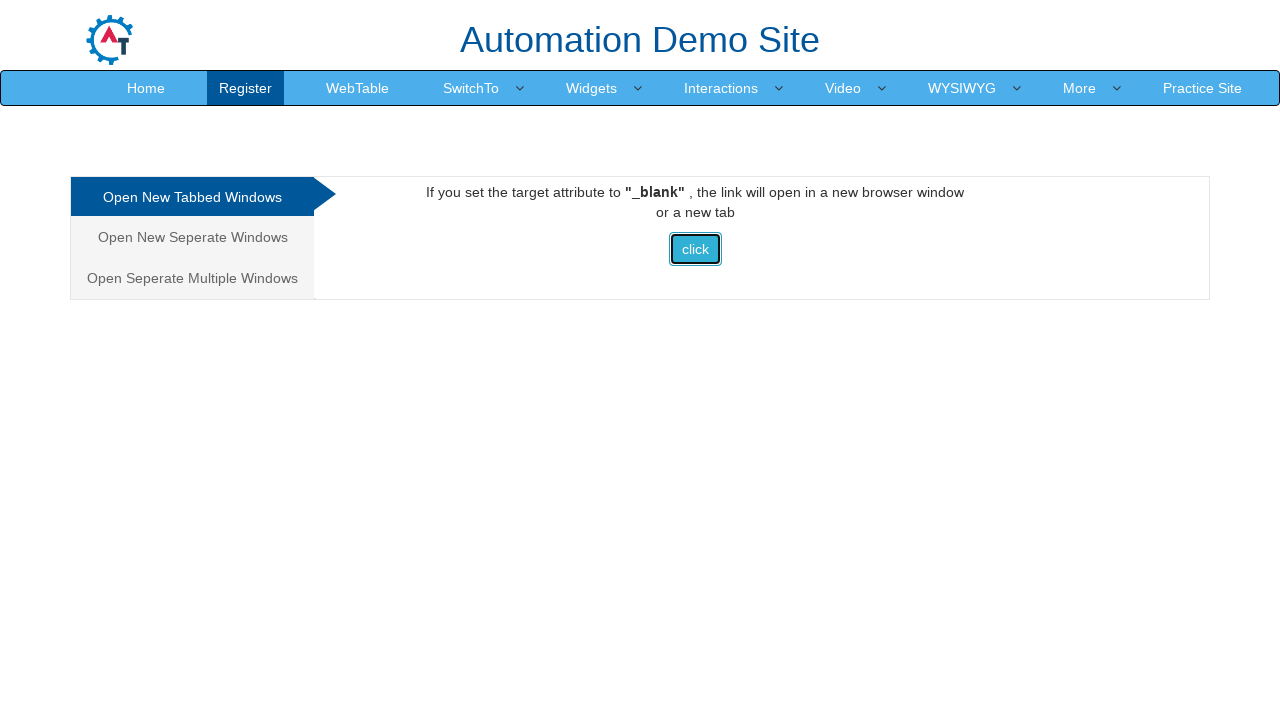